Tests a game or interactive page by clicking the Play button and then clicking on a hint element

Starting URL: https://www.firecaster.com/tay3d/

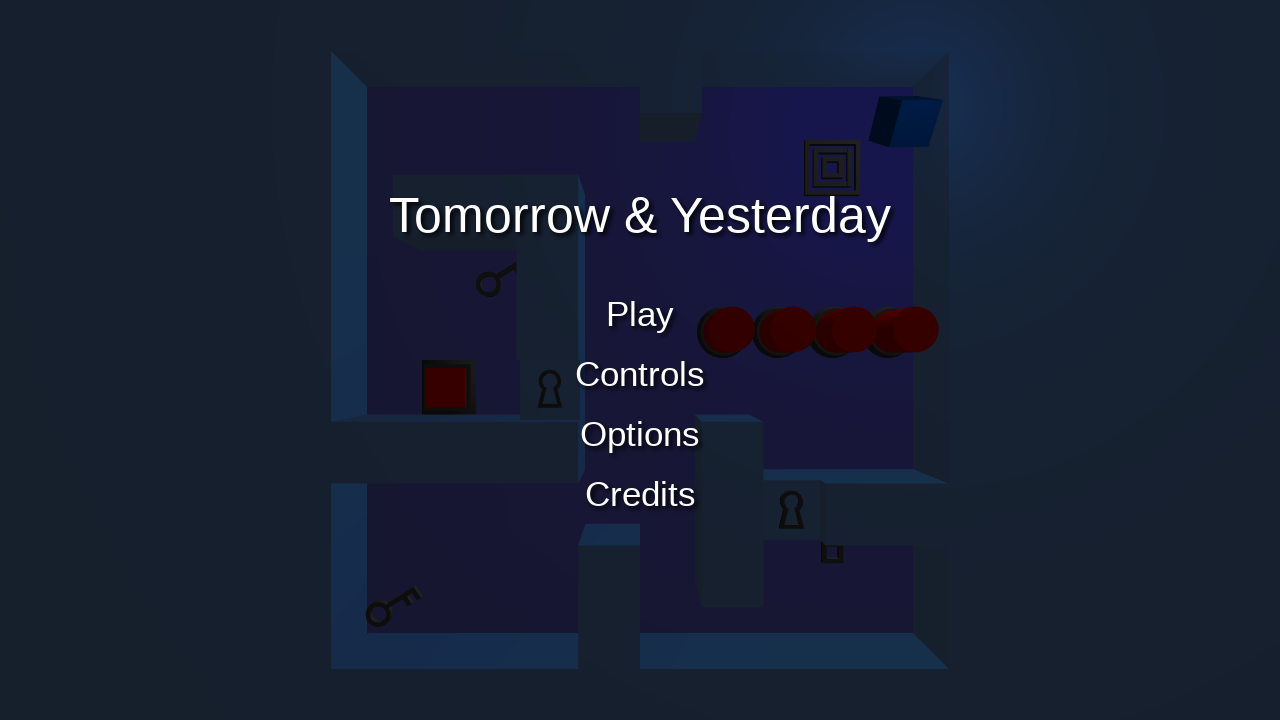

Clicked the Play button at (640, 314) on internal:text="Play"i
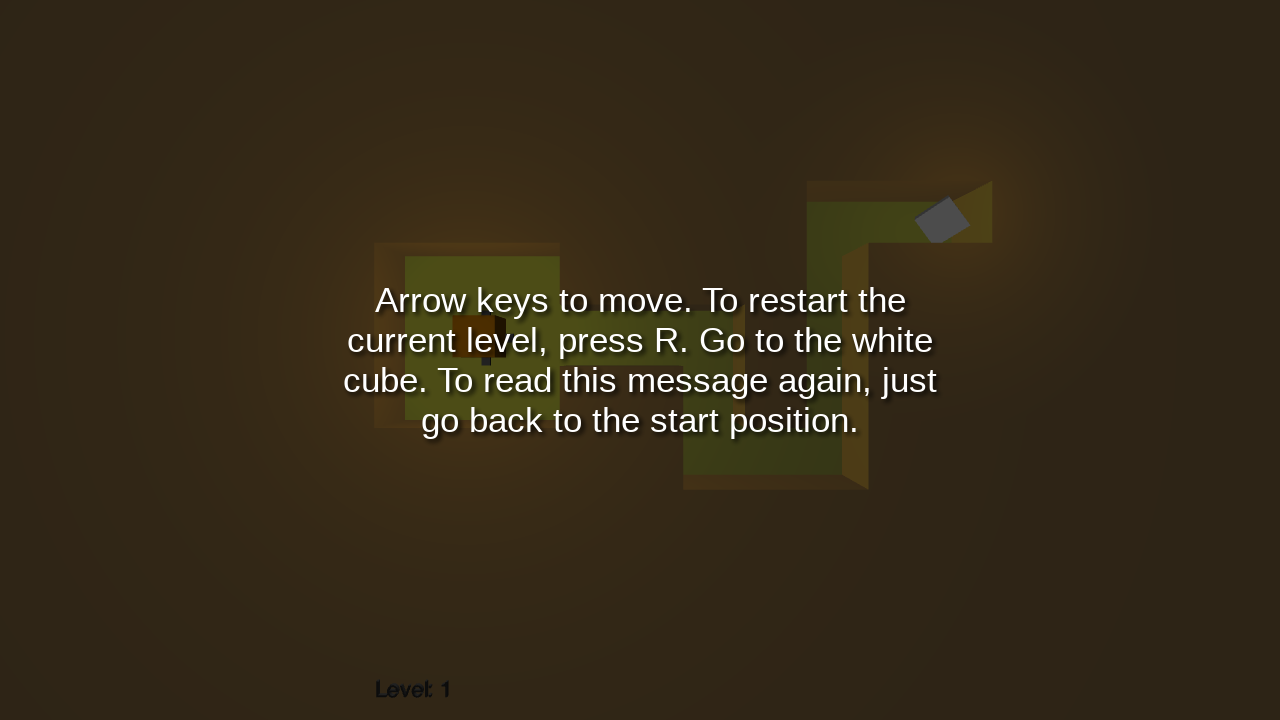

Clicked the hint element at (640, 360) on #hint
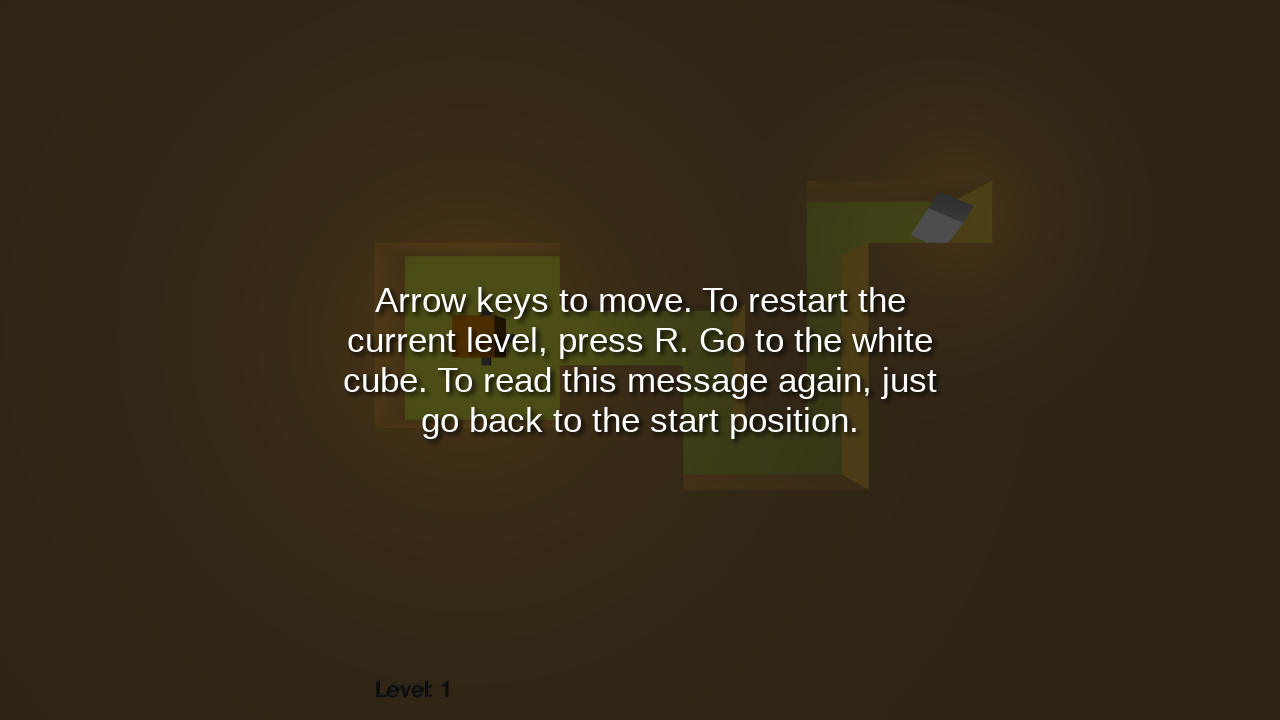

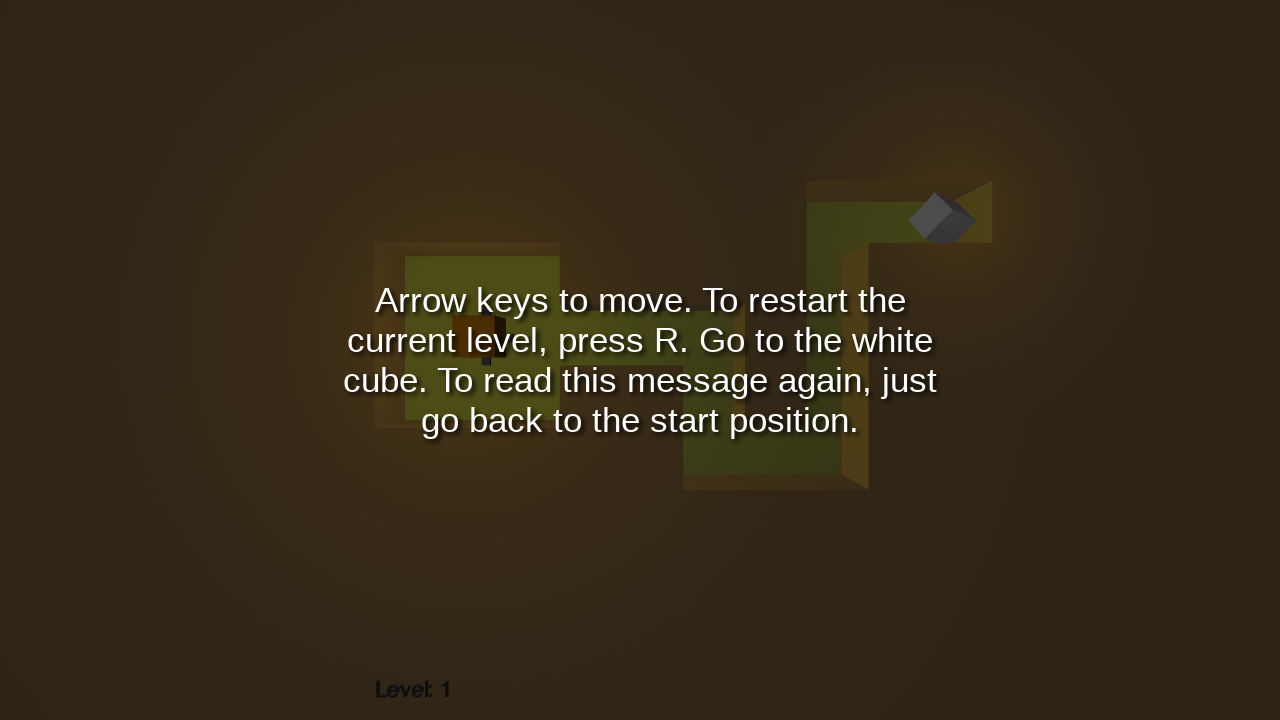